Tests that the investor.bg homepage loads correctly and verifies that the "Темите днес:" (Topics today) section is visible on the page

Starting URL: https://www.investor.bg/

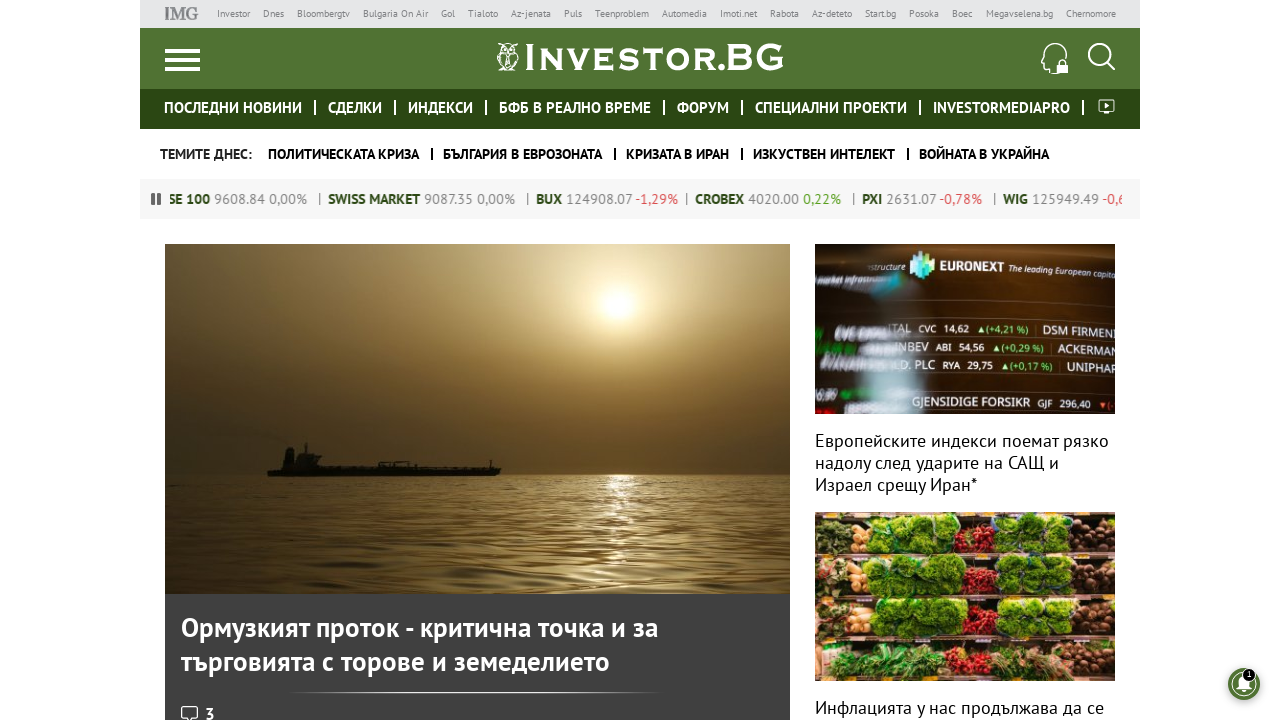

Navigated to investor.bg homepage
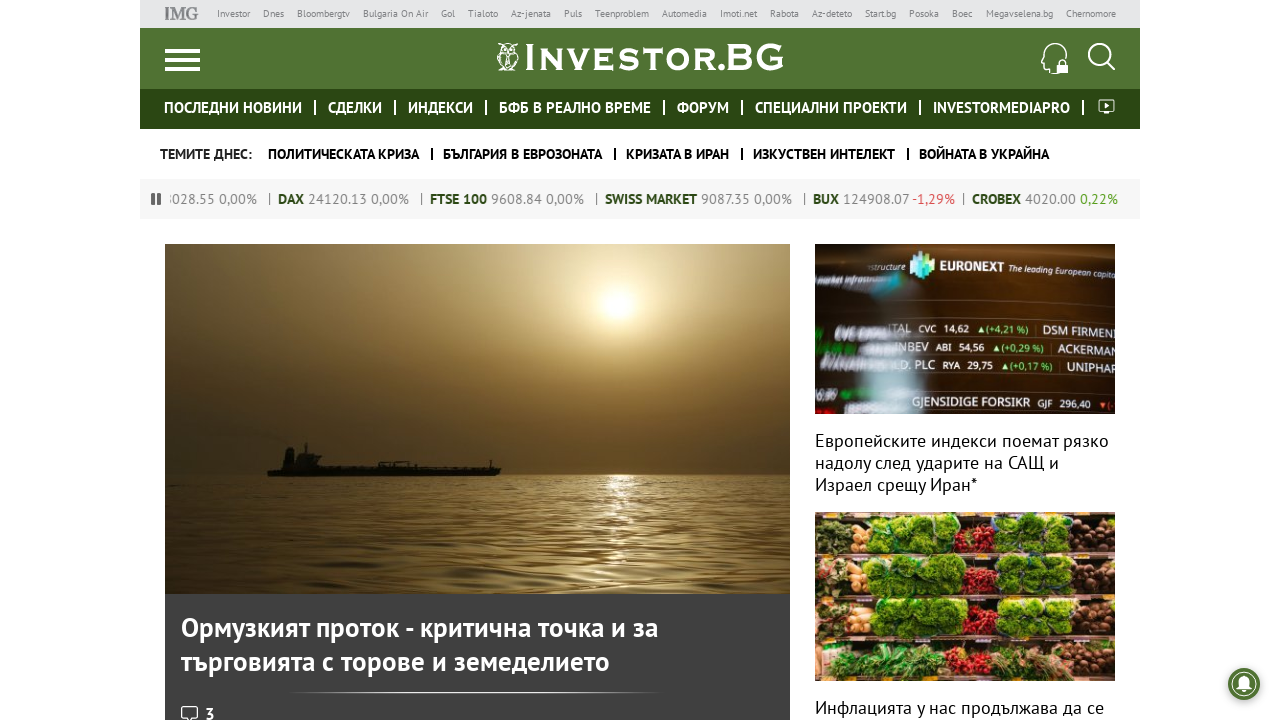

Located 'Темите днес:' (Topics today) section
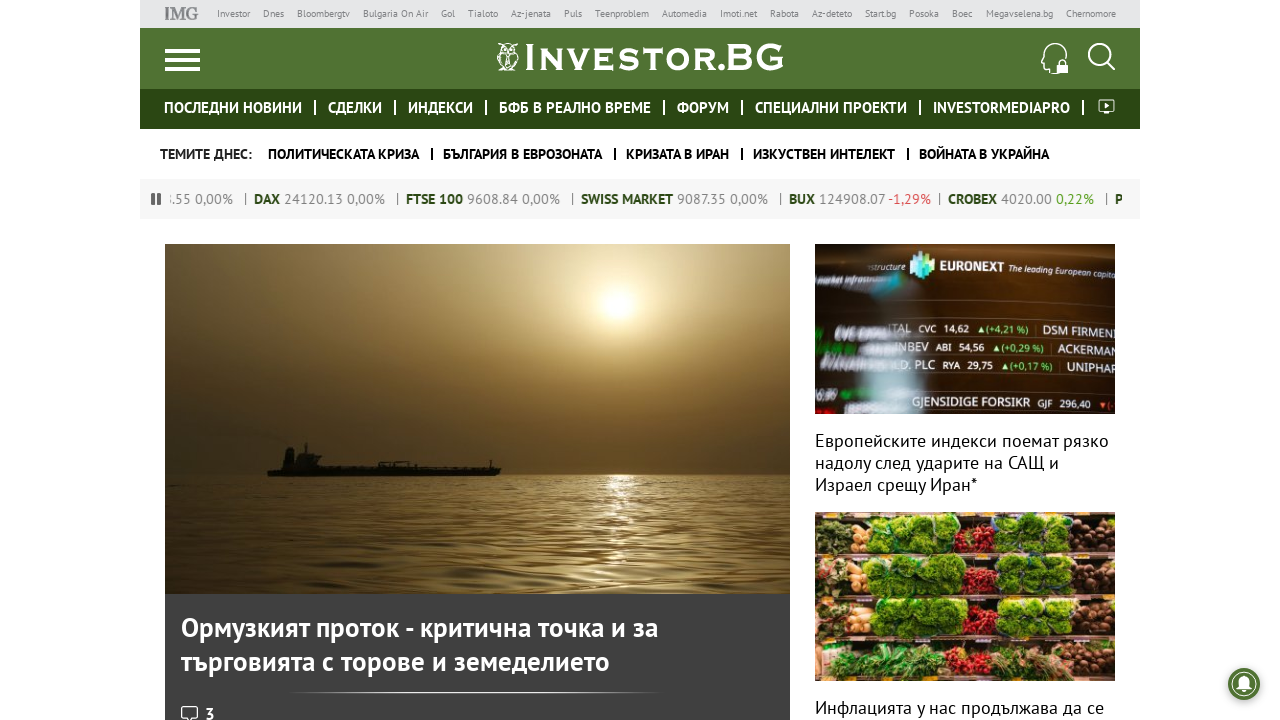

Verified 'Темите днес:' (Topics today) section is visible
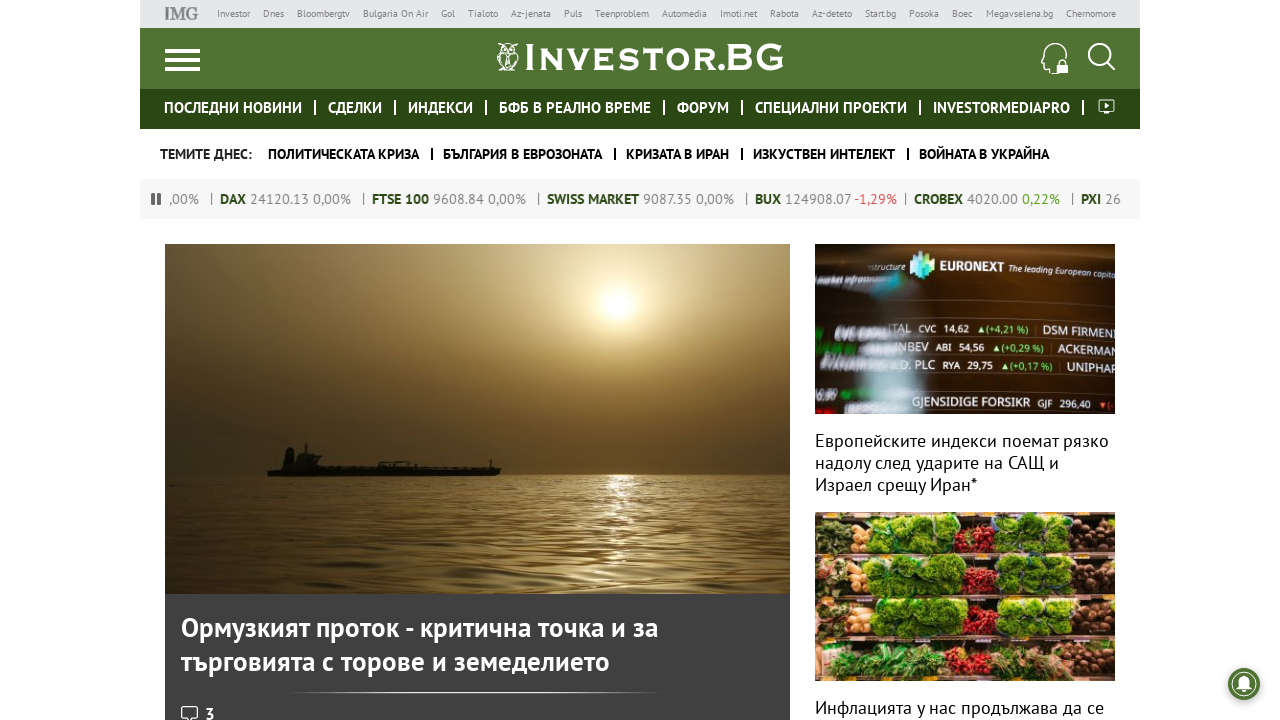

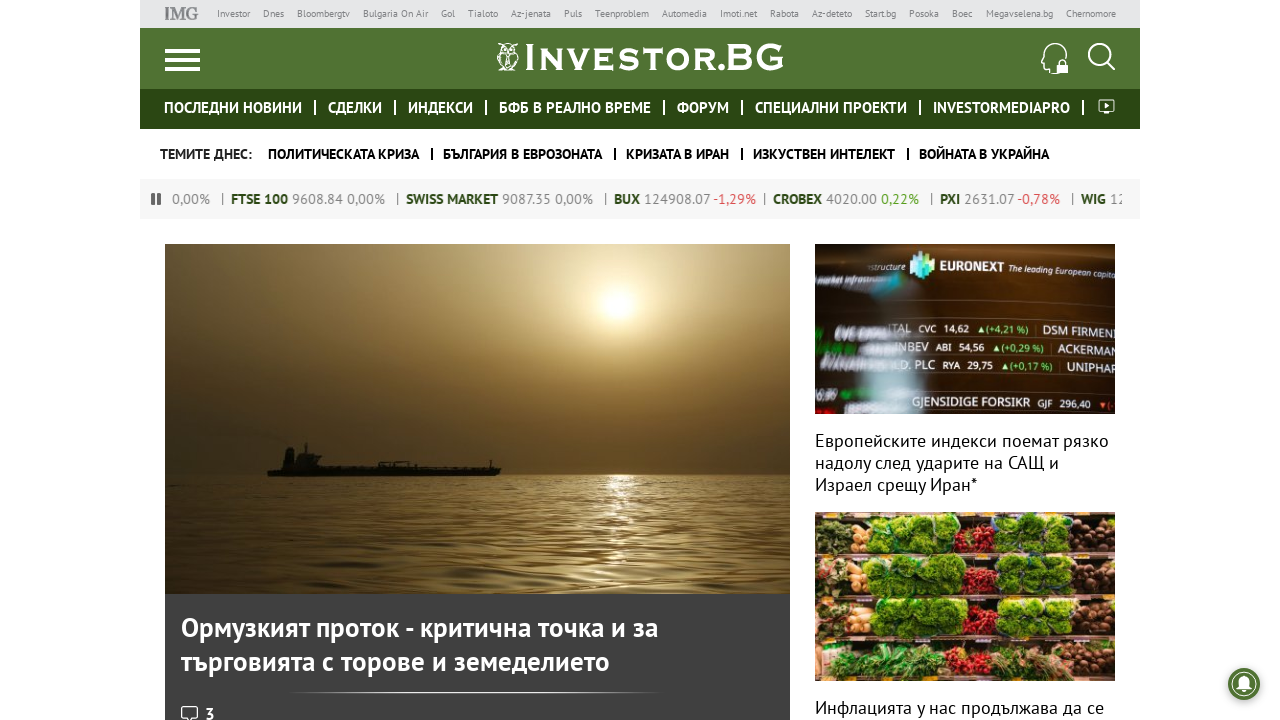